Tests checkbox functionality by clicking a randomly selected checkbox

Starting URL: https://codenboxautomationlab.com/practice/

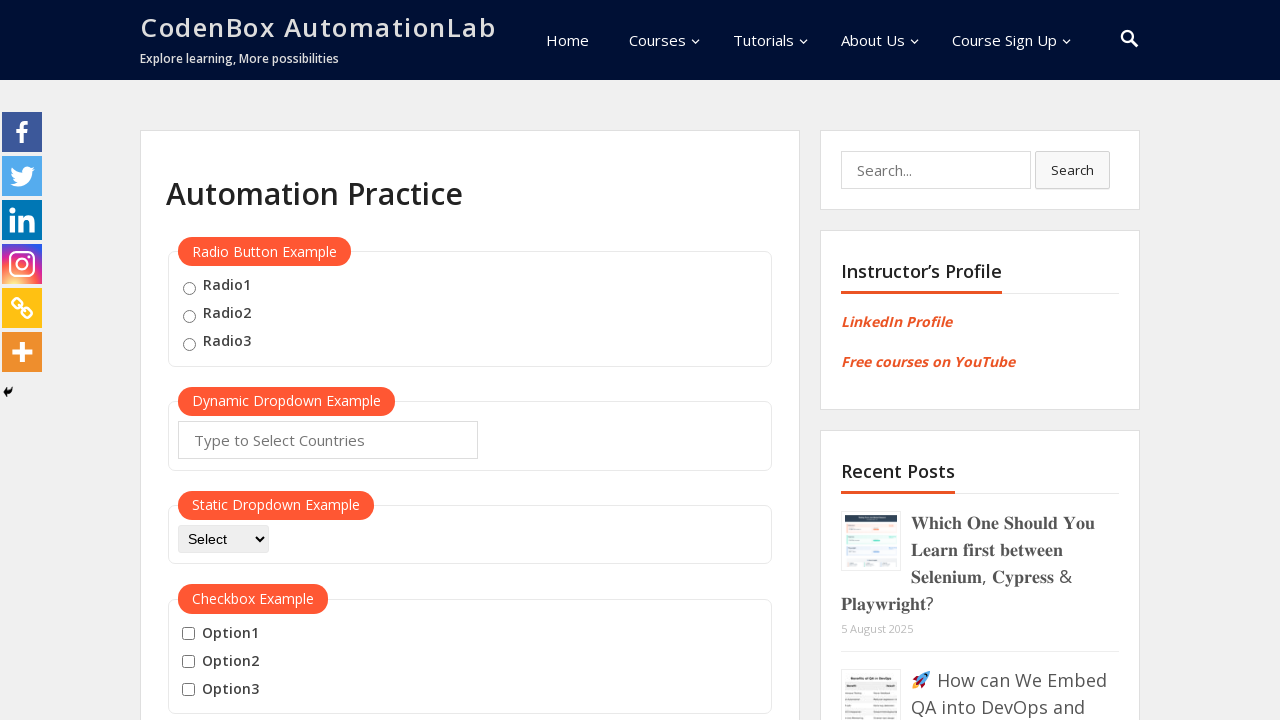

Navigated to practice page
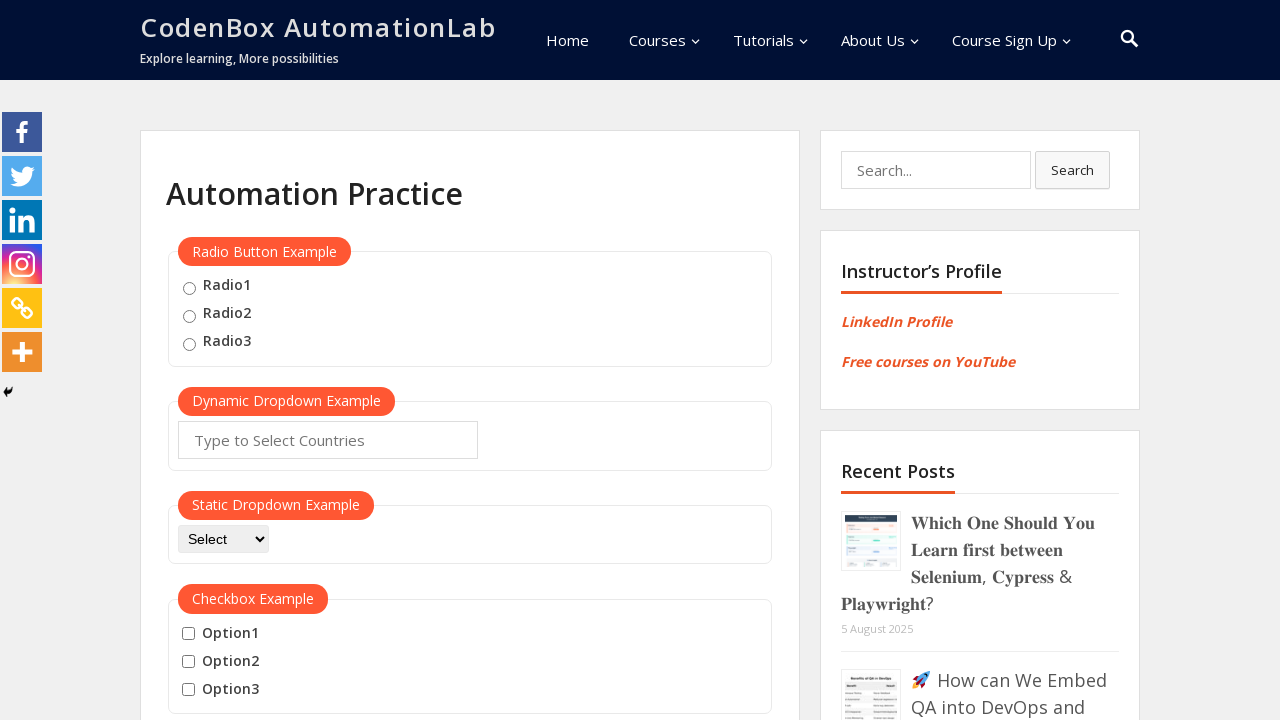

Retrieved all checkboxes from checkbox example section
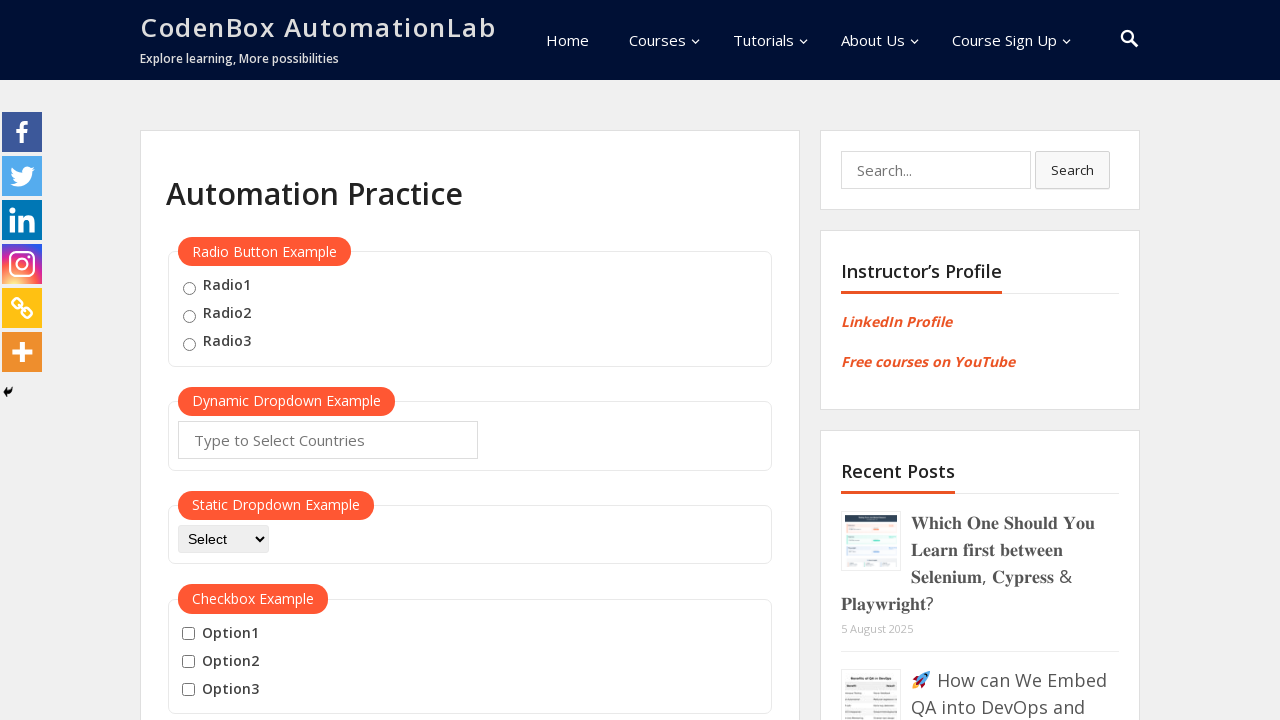

Selected random checkbox at index 2
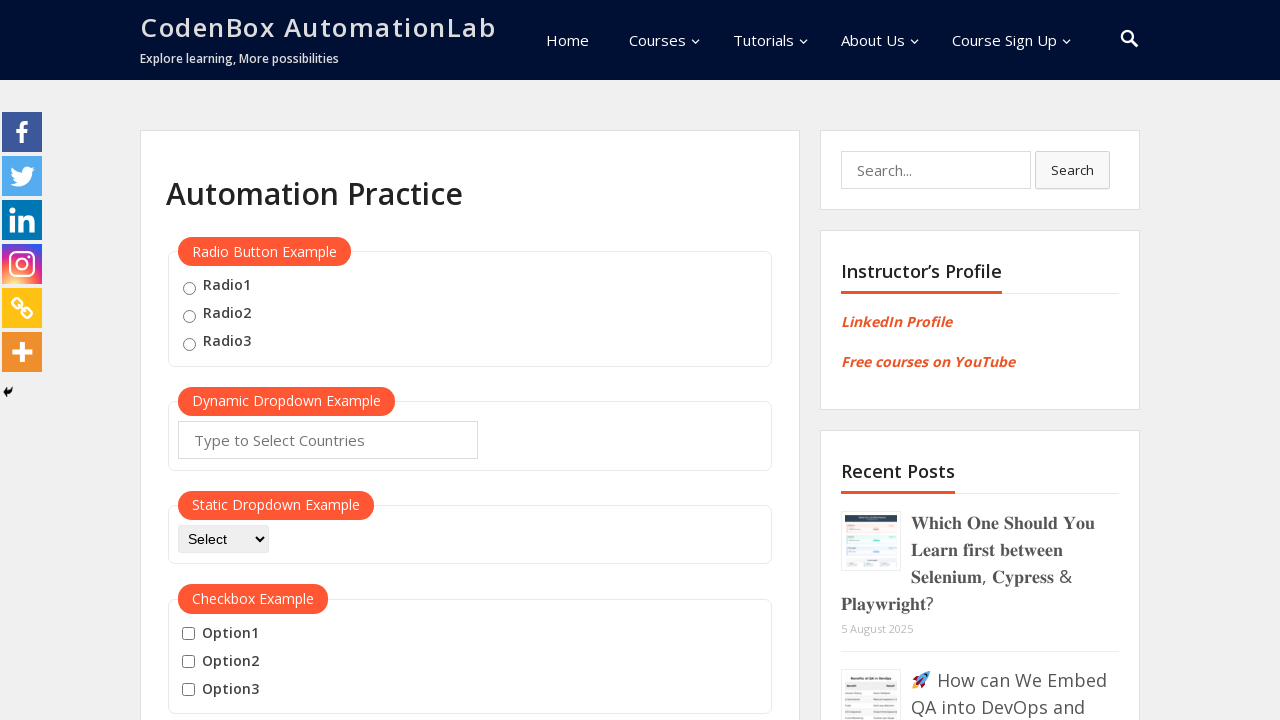

Clicked randomly selected checkbox at index 2 at (188, 690) on #checkbox-example input >> nth=2
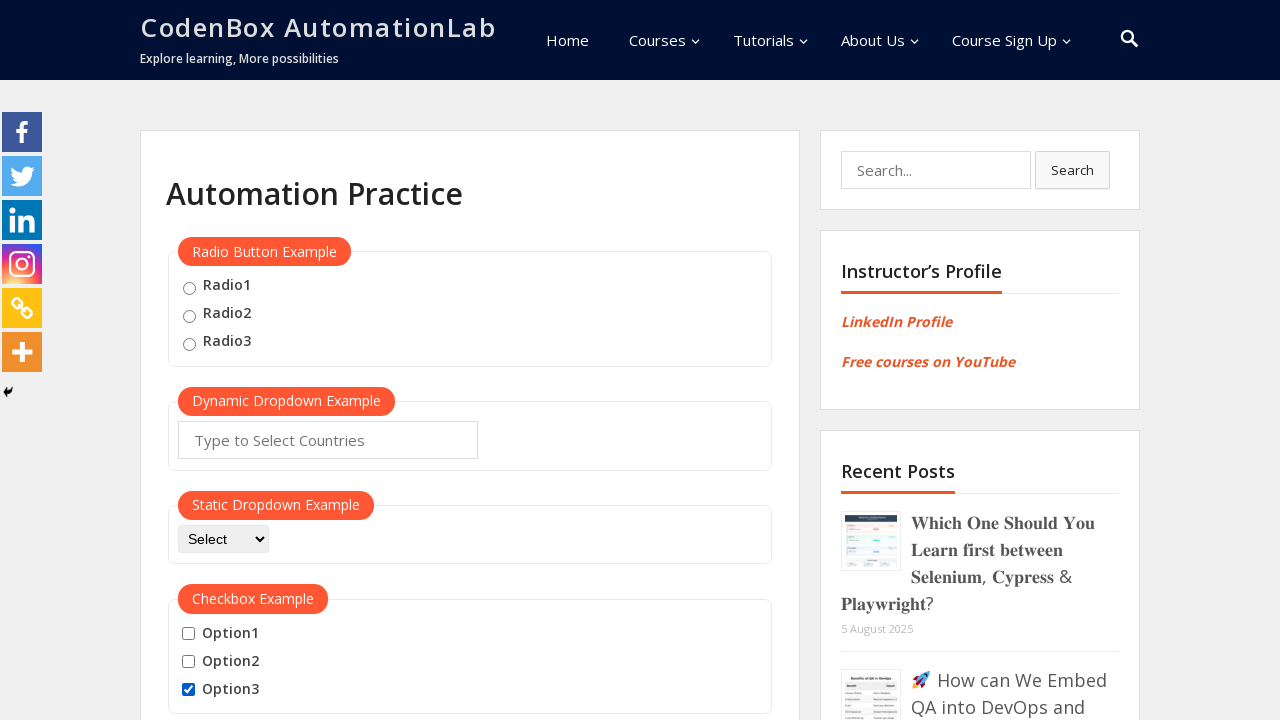

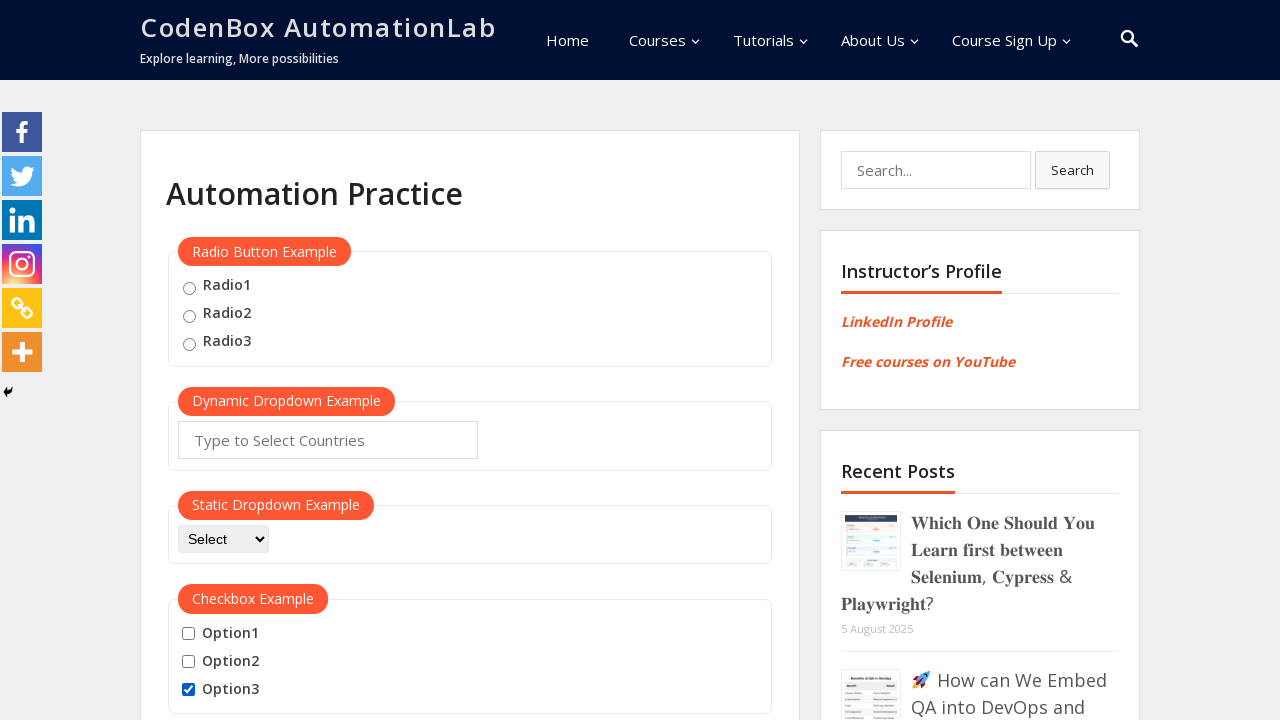